Fills out and submits a practice form with personal information including name, email, gender selection, and phone number

Starting URL: https://demoqa.com/automation-practice-form

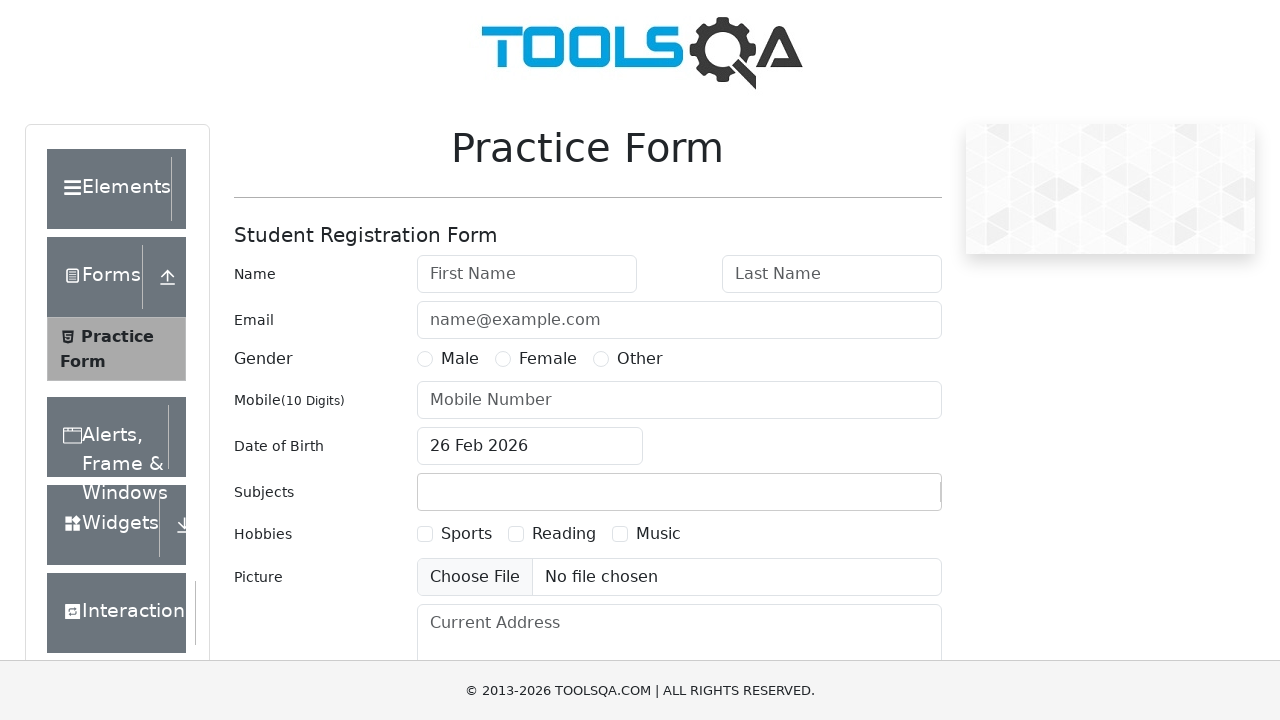

Filled first name field with 'Carlos' on #firstName
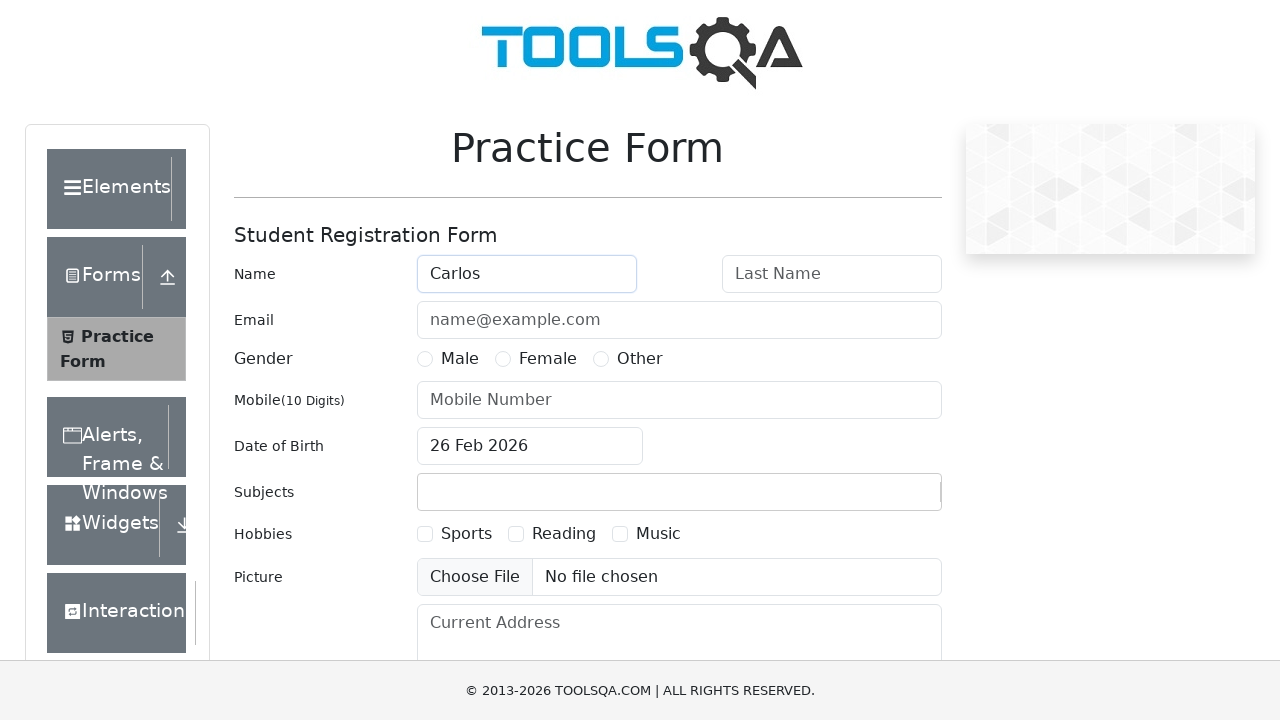

Filled last name field with 'Martinez' on #lastName
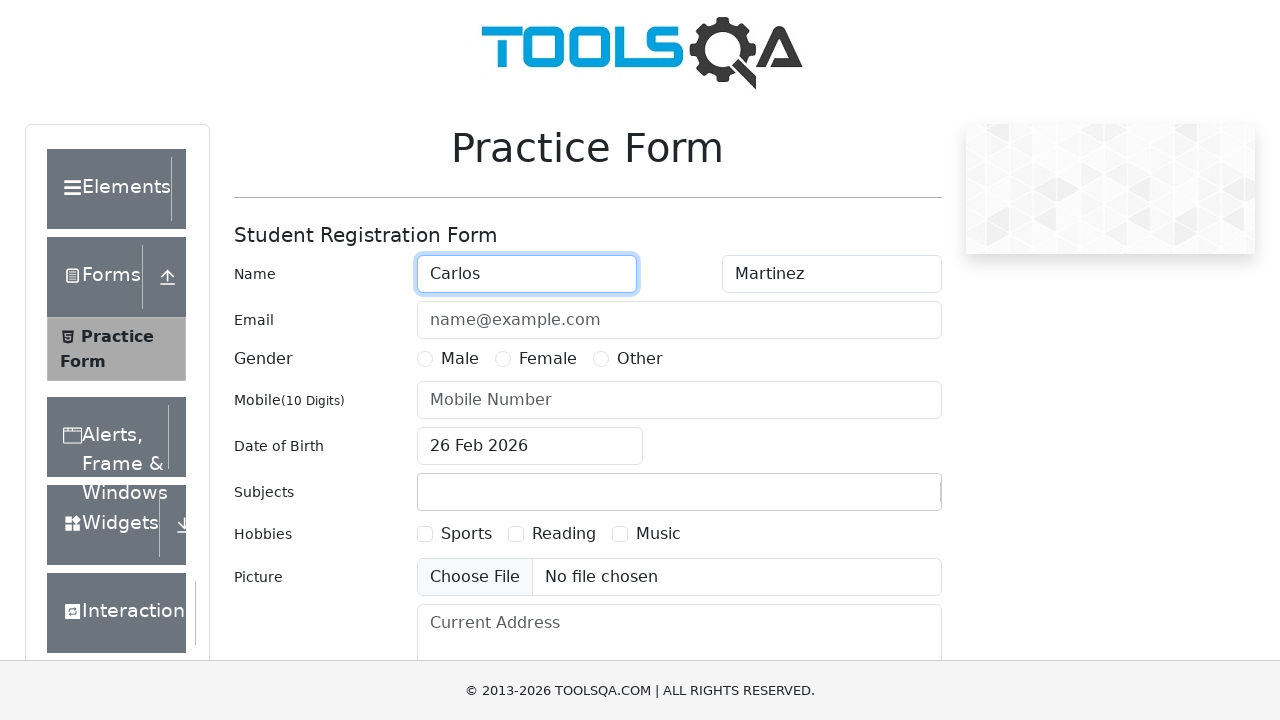

Filled email field with 'testuser2024@example.com' on #userEmail
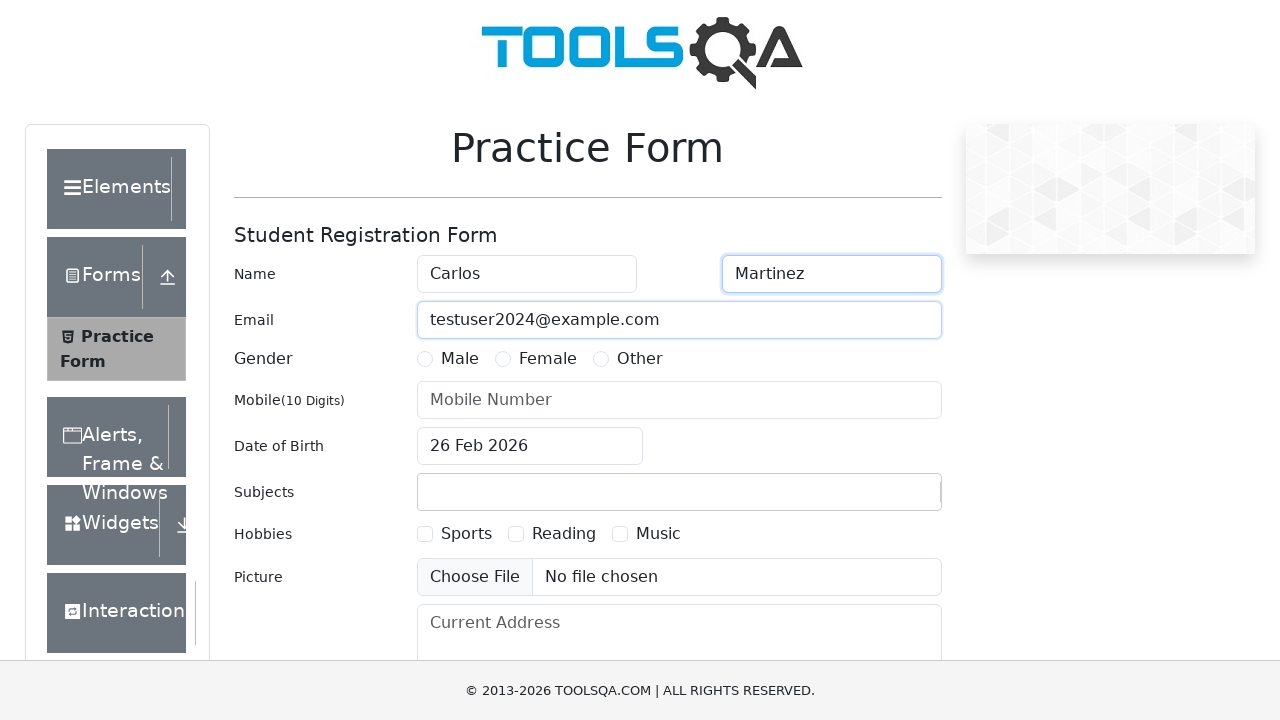

Selected Male gender option at (460, 359) on xpath=//label[@for='gender-radio-1']
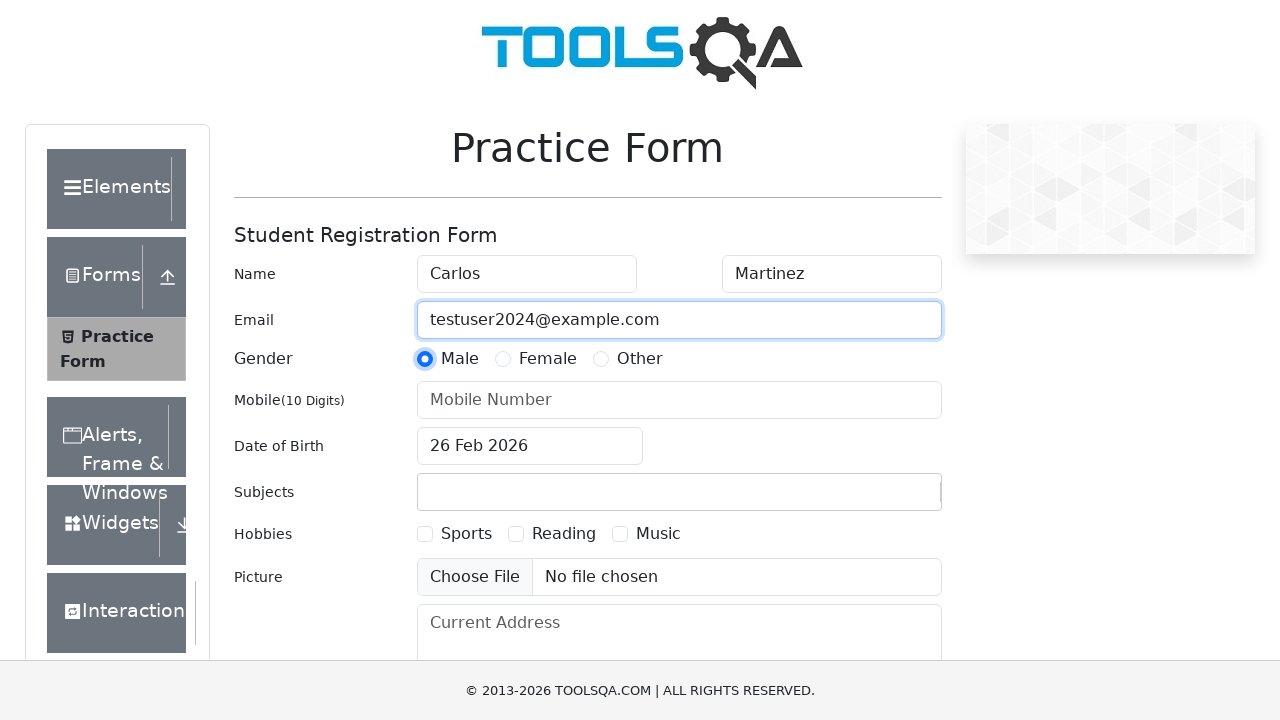

Filled mobile number field with '7775551234' on #userNumber
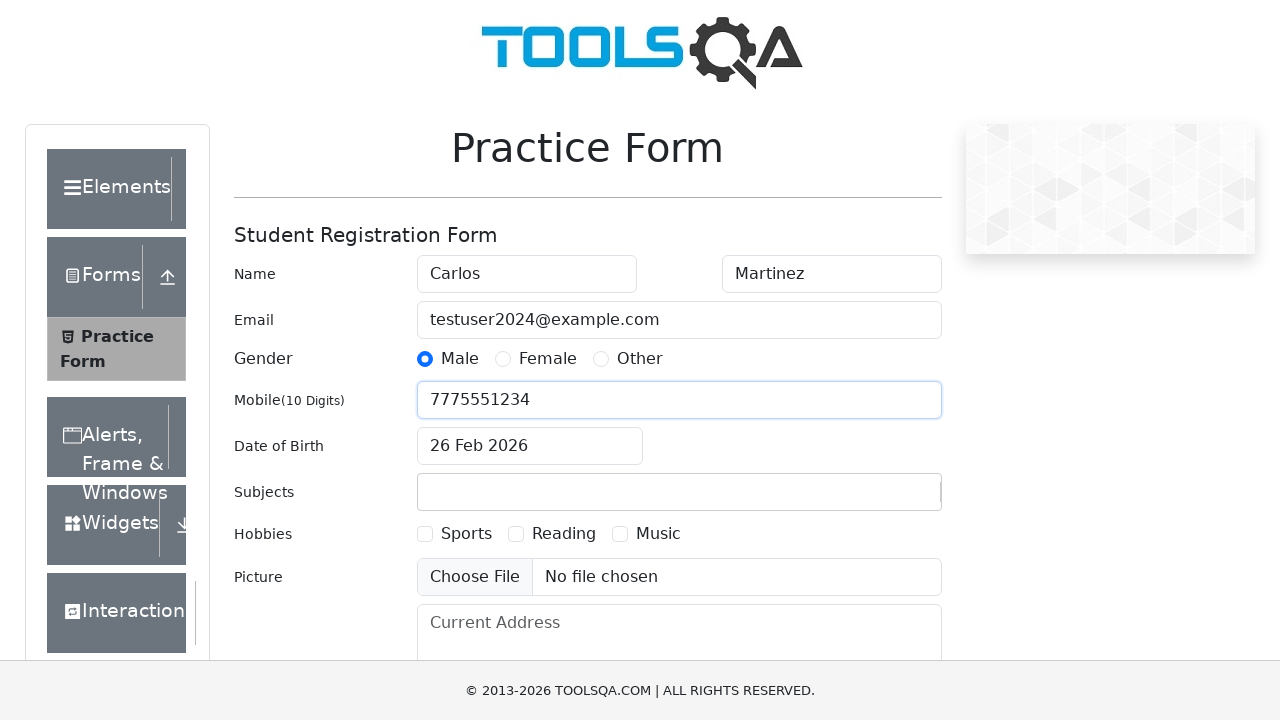

Clicked submit button to submit the practice form at (885, 499) on #submit
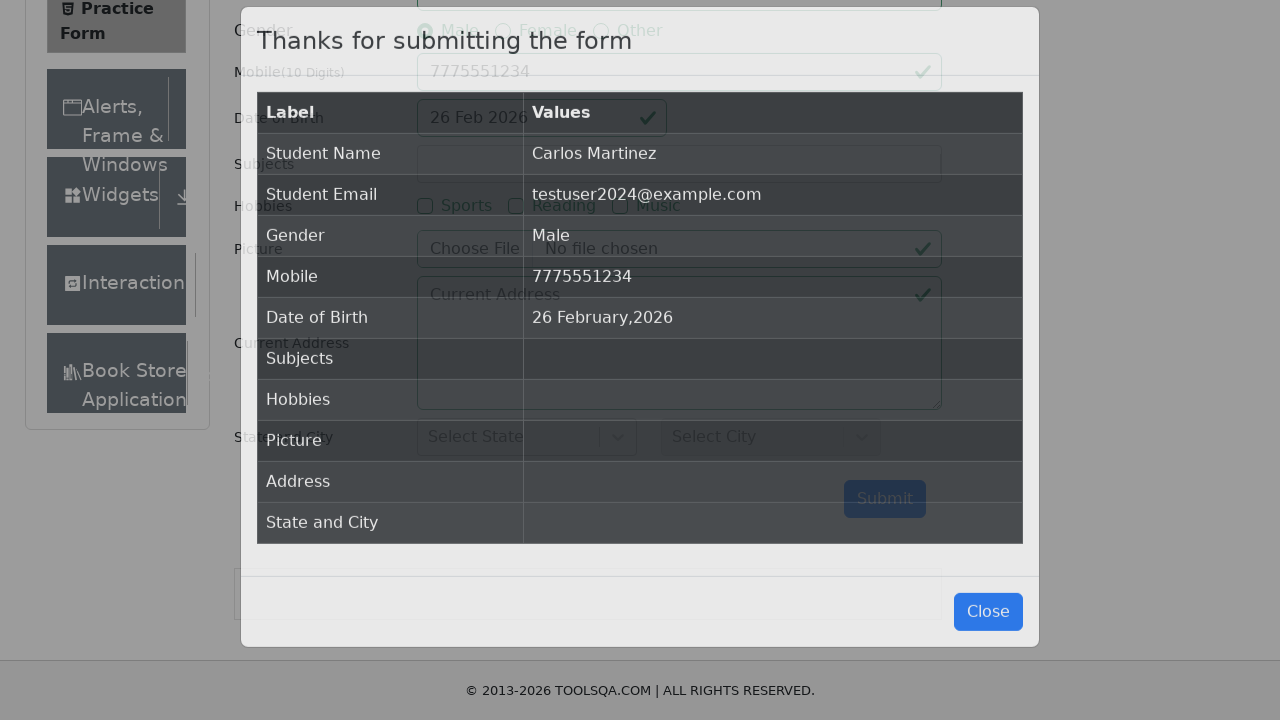

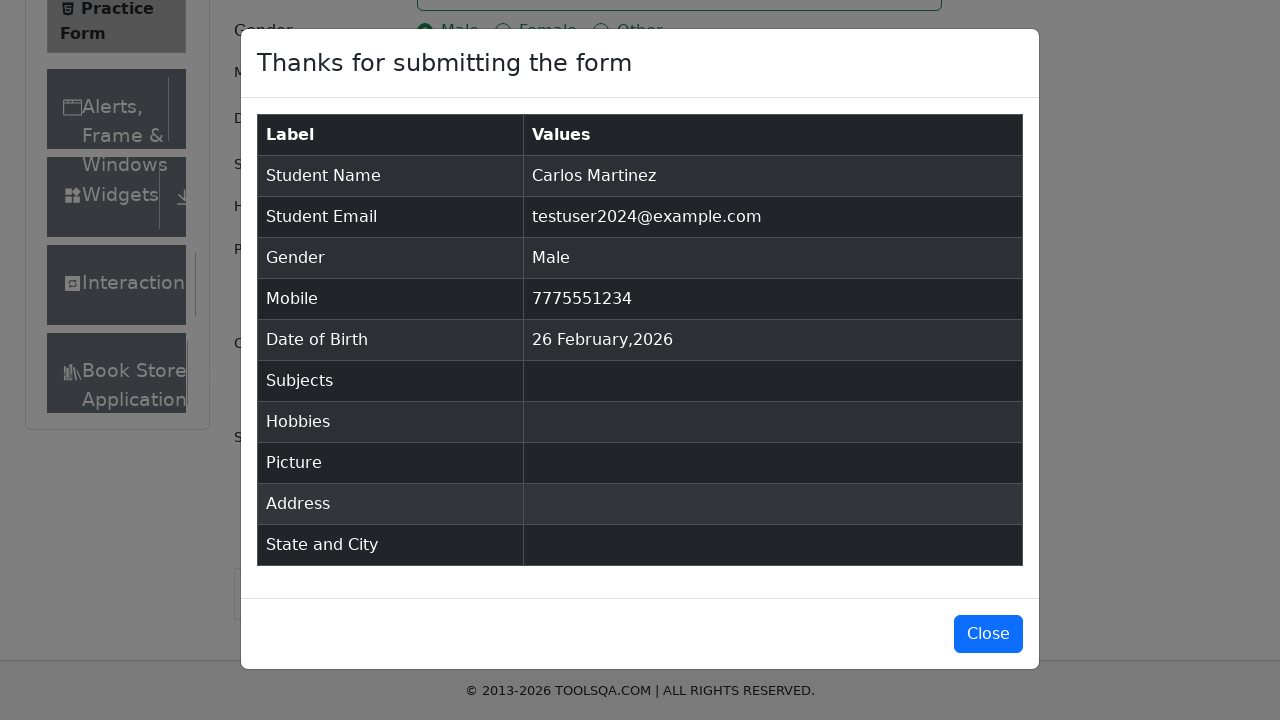